Tests GitHub search functionality by searching for a repository, navigating to it, and verifying an issue is visible in the issues tab

Starting URL: https://github.com

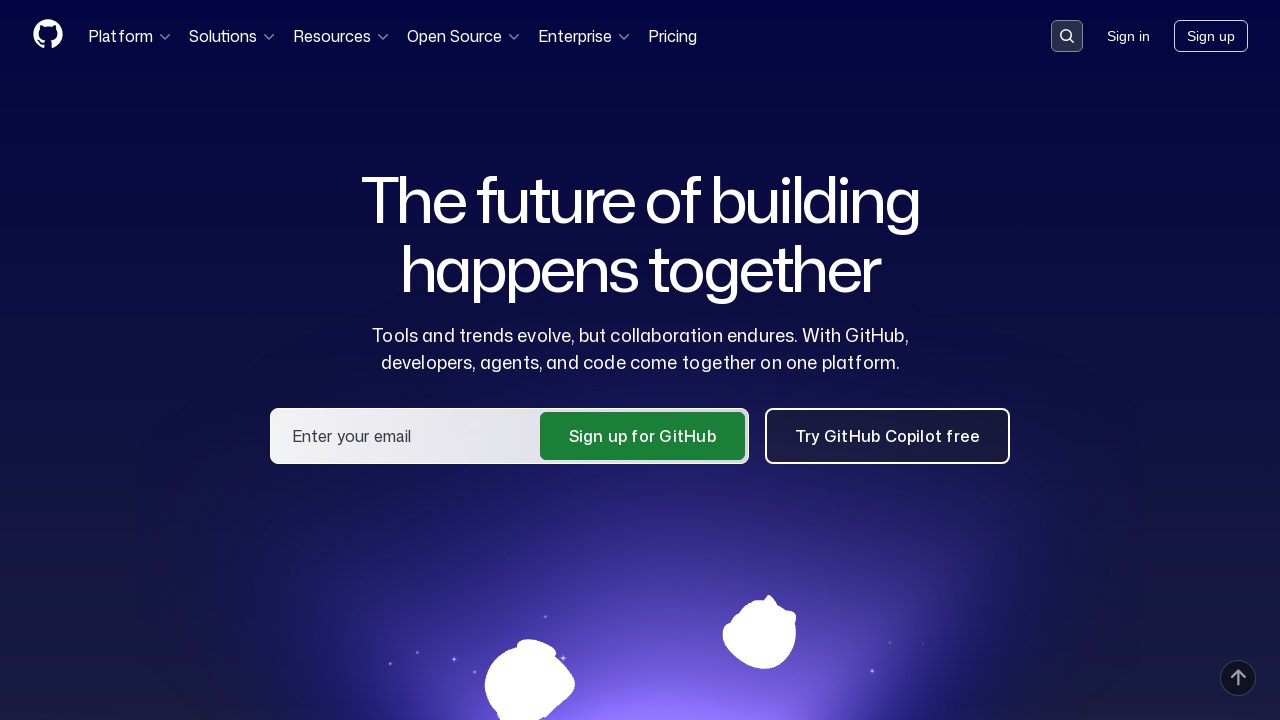

Clicked on search input to focus at (1067, 36) on .search-input
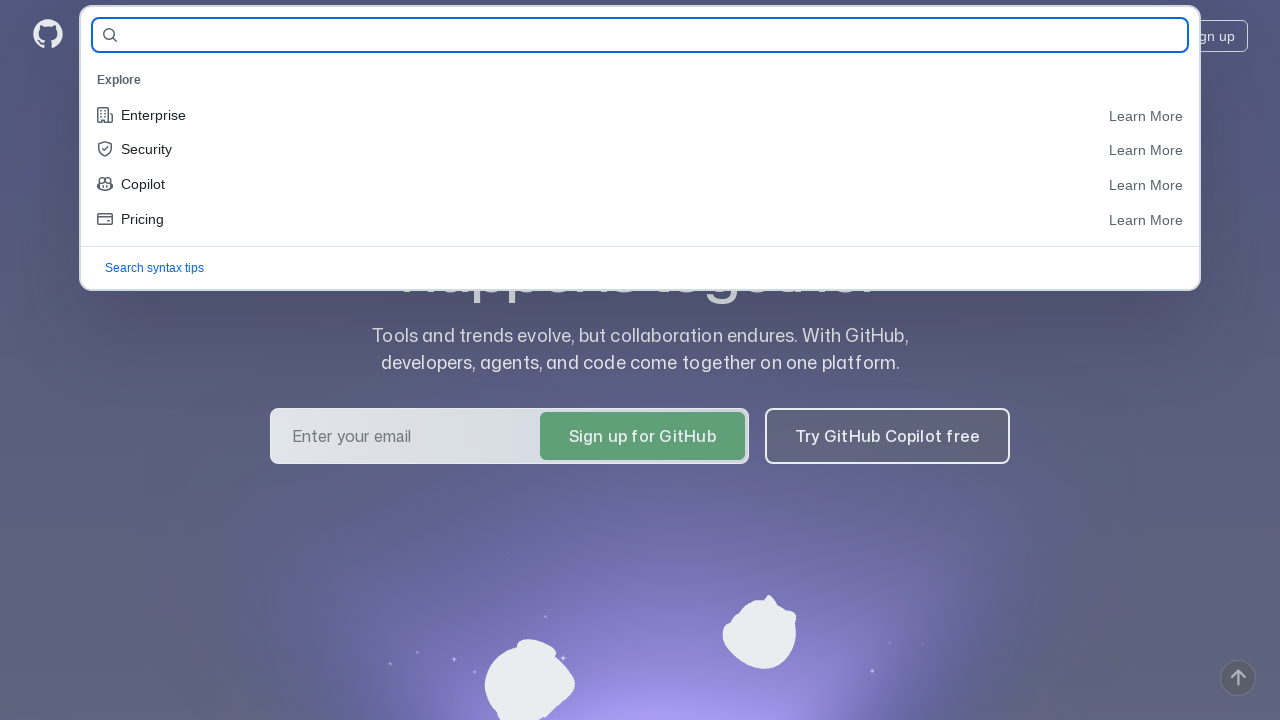

Entered search query 'DmitriZag/test_lesson_12' in search field on #query-builder-test
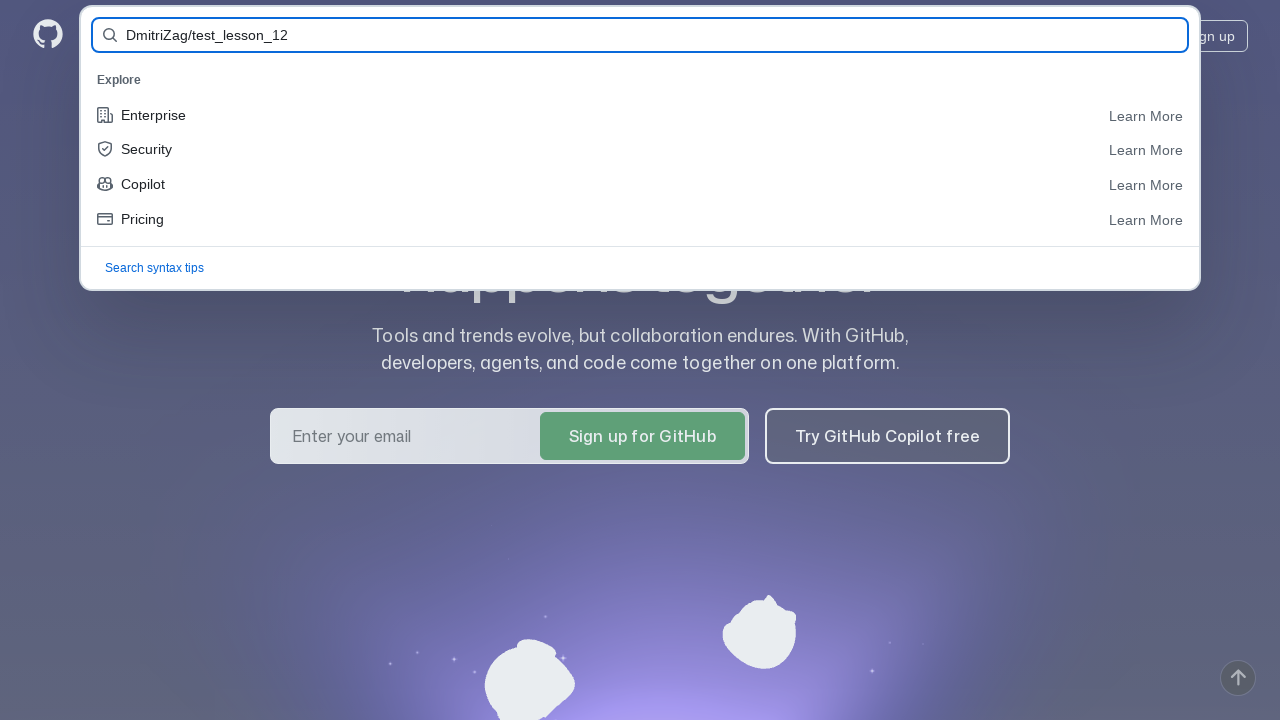

Submitted search form by pressing Enter on #query-builder-test
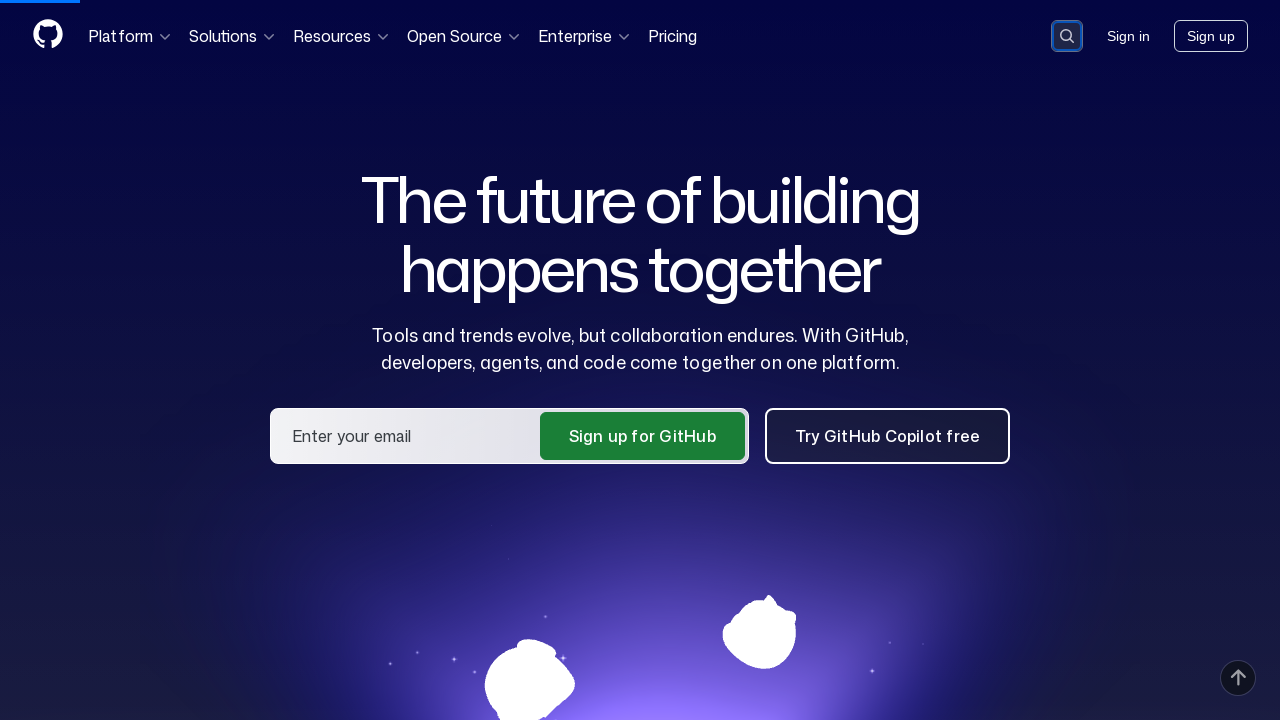

Clicked on repository link 'DmitriZag/test_lesson_12' in search results at (464, 161) on a:has-text('DmitriZag/test_lesson_12')
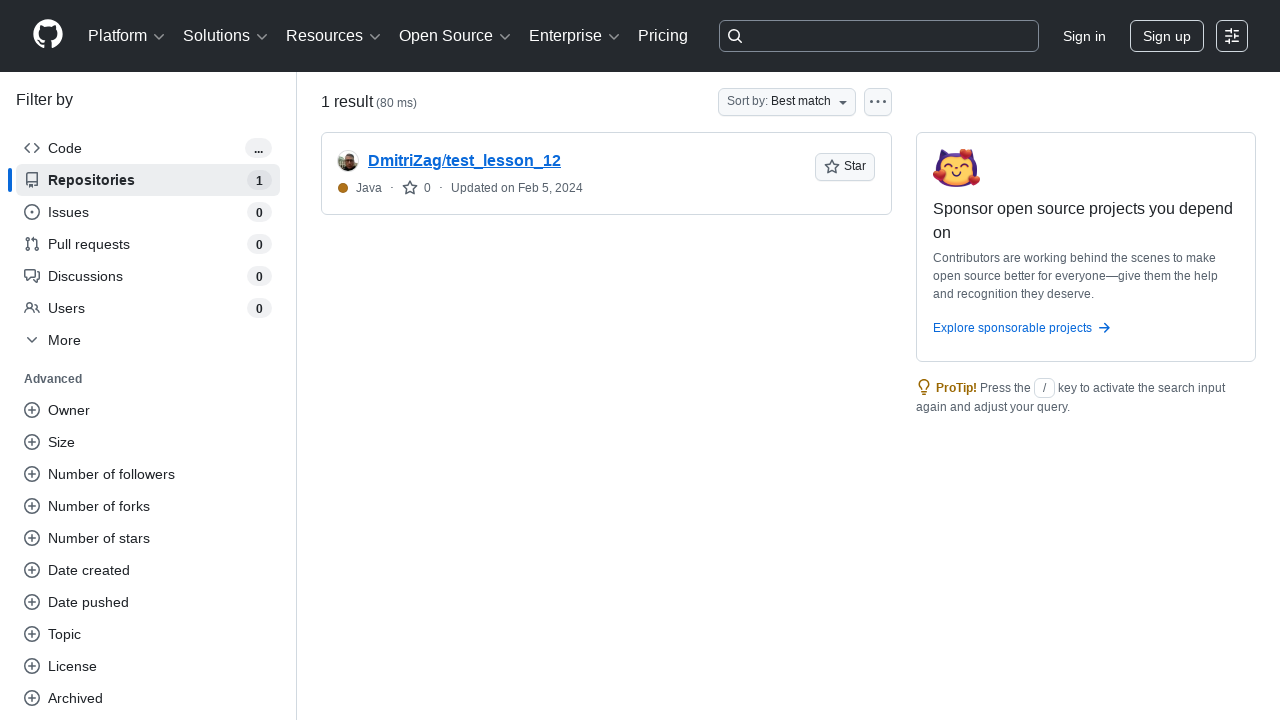

Clicked on the Issues tab at (173, 158) on #issues-tab
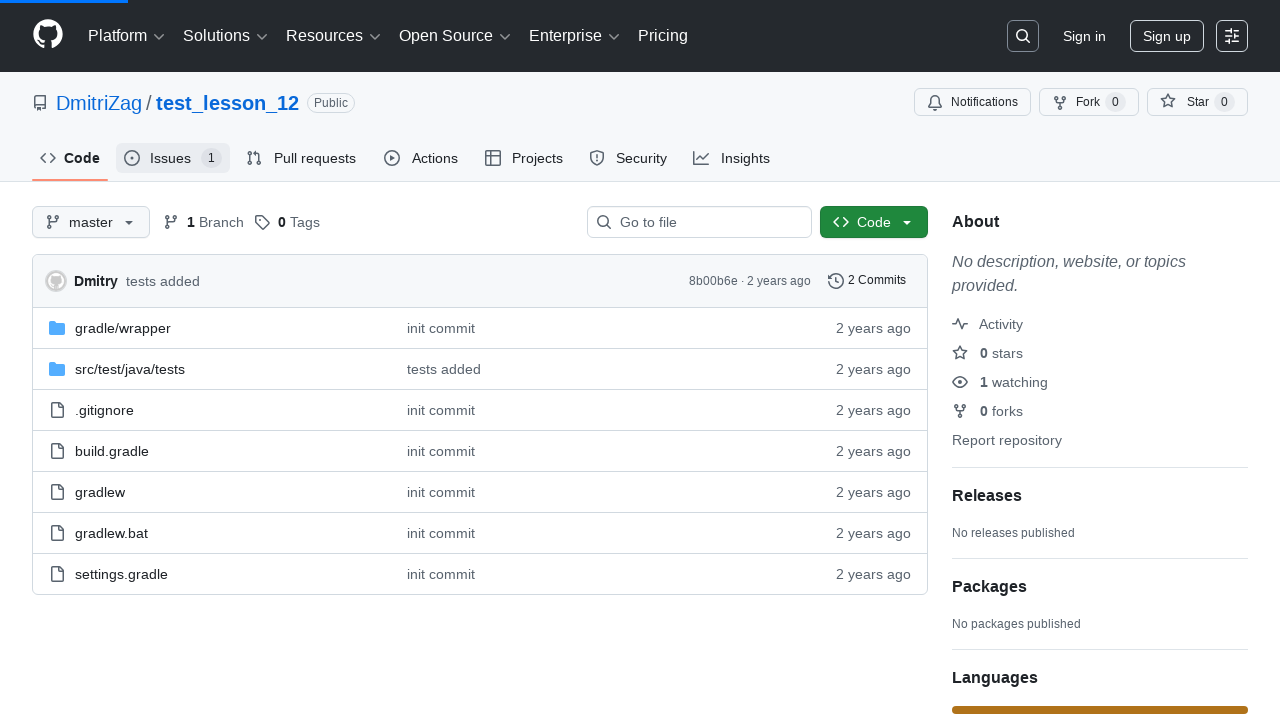

Waited for and verified issue 'My New Issue' is visible
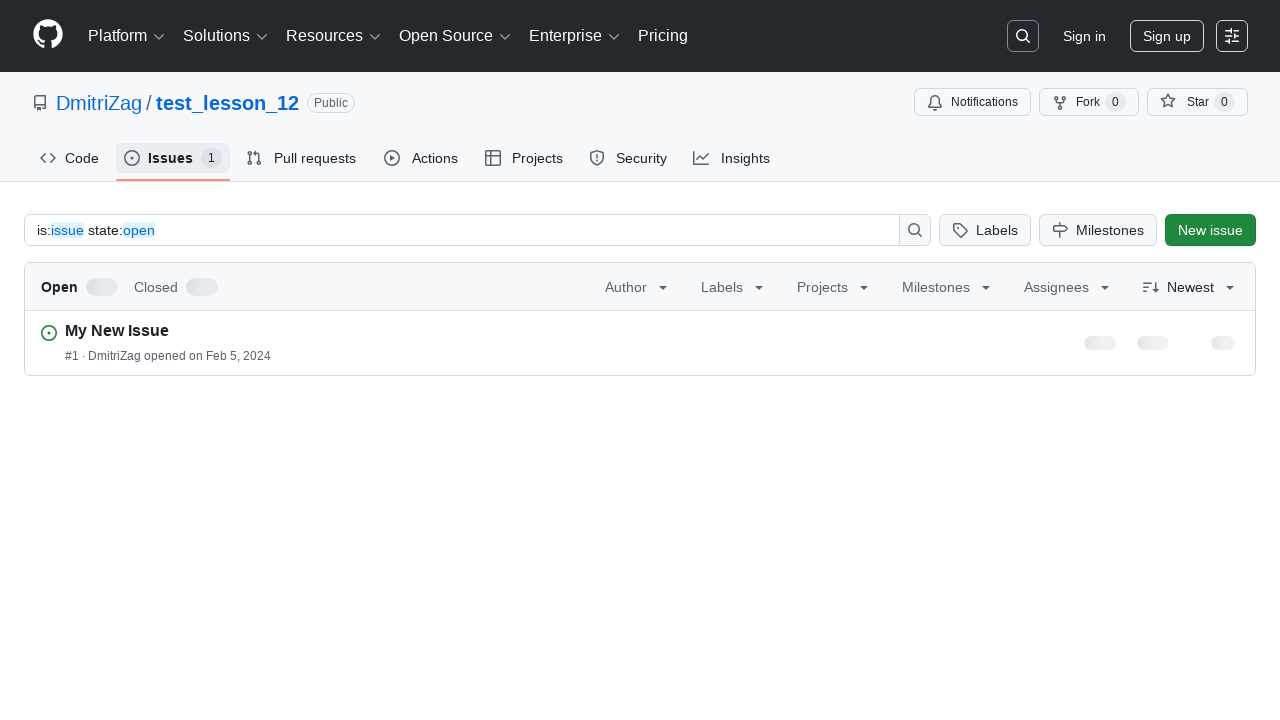

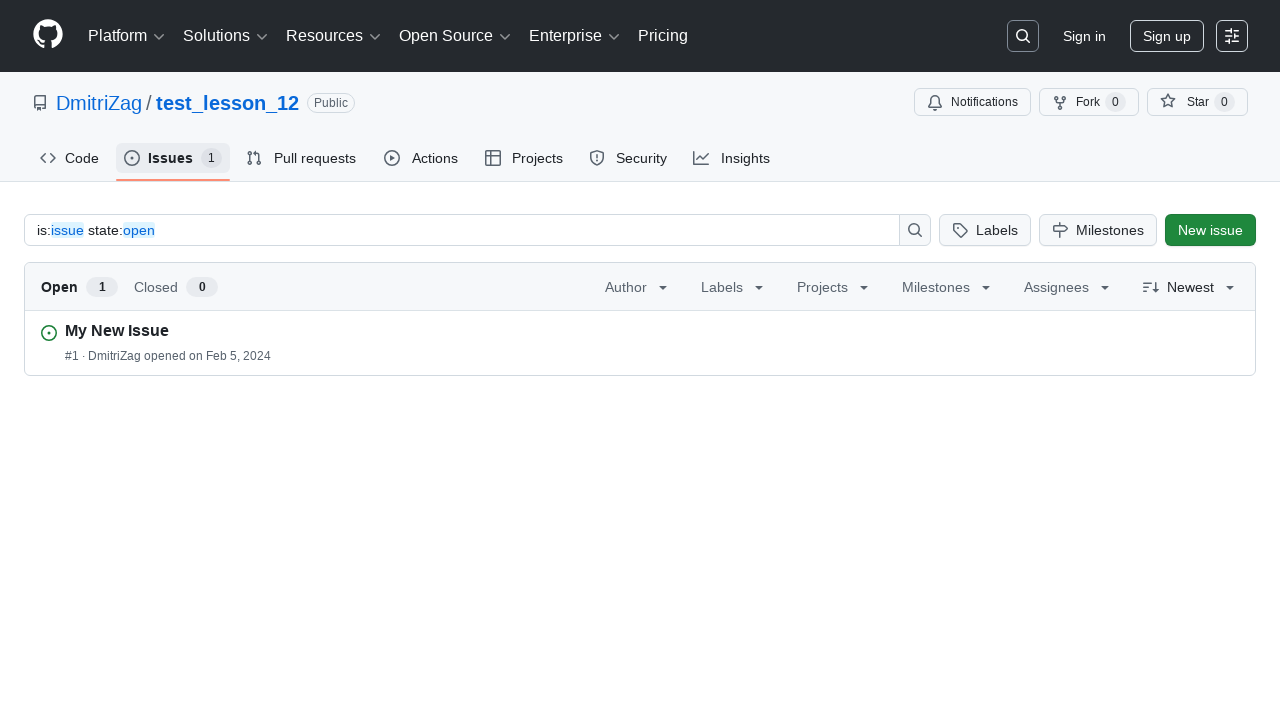